Tests iframe interaction on W3Schools tryit editor by switching to an iframe and clicking a button that triggers a JavaScript prompt

Starting URL: https://www.w3schools.com/jsref/tryit.asp?filename=tryjsref_prompt

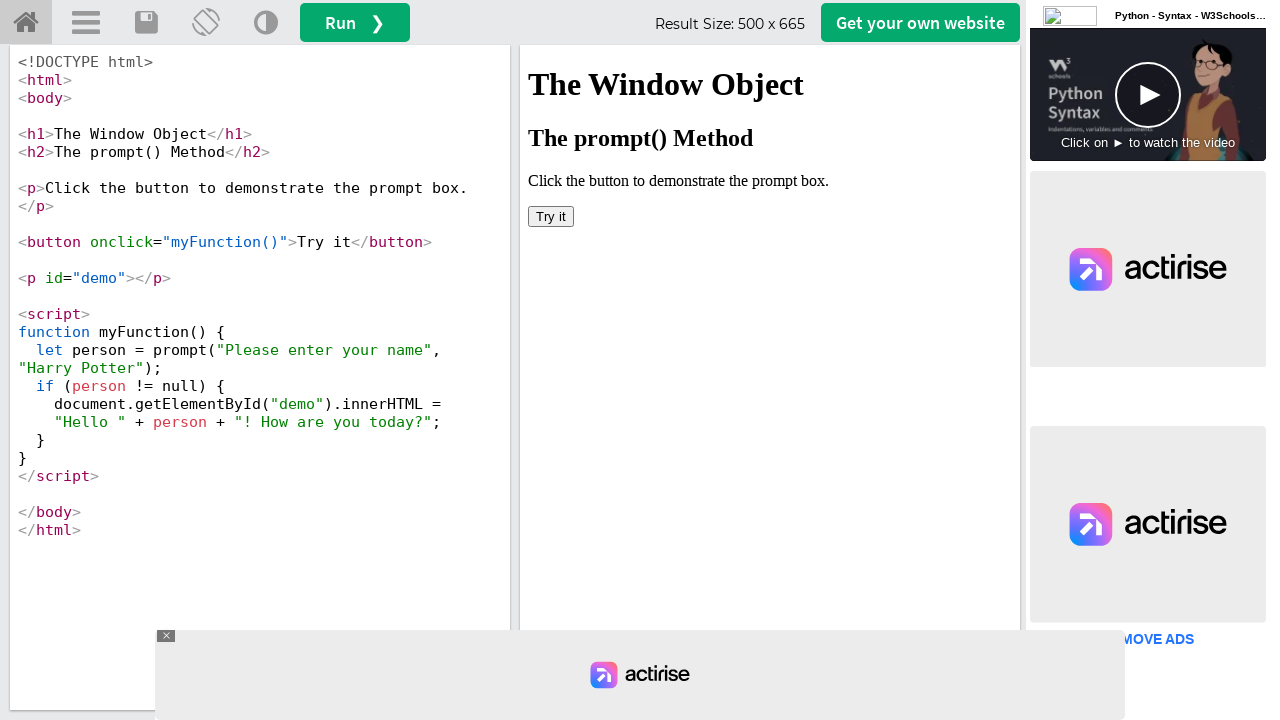

Located iframe#iframeResult containing the tryit editor result
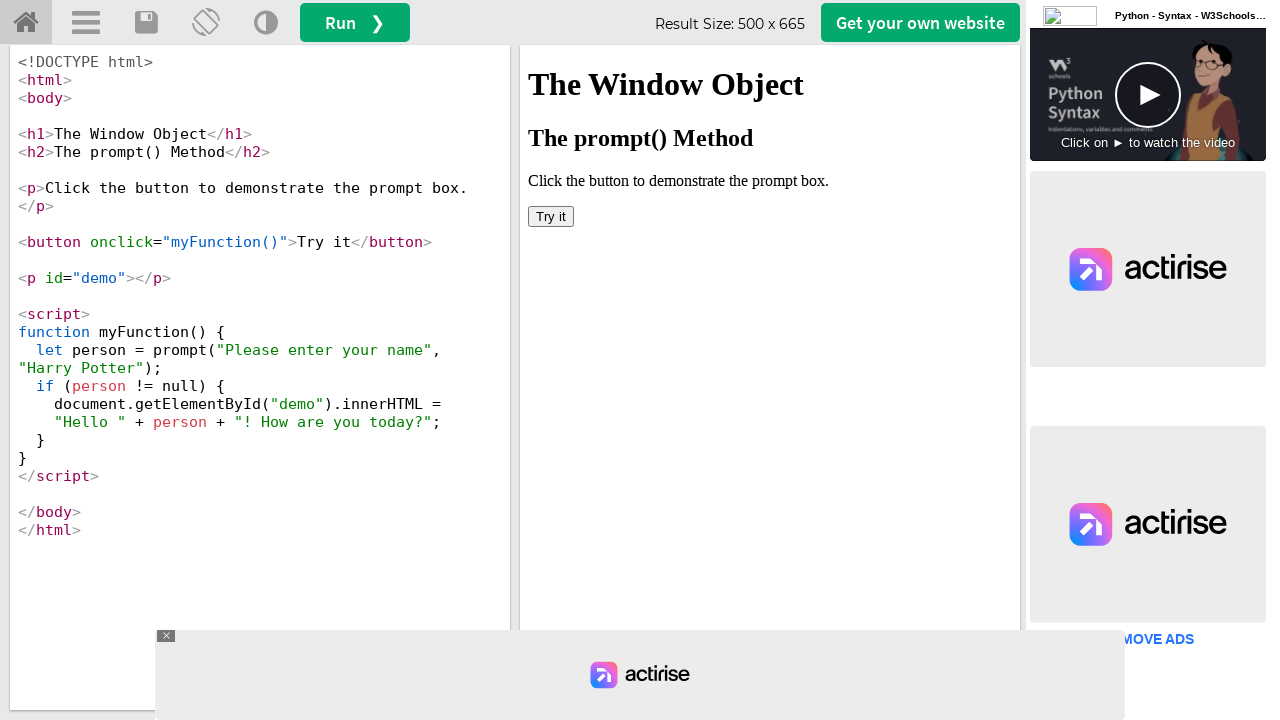

Clicked the button inside the iframe to trigger the JavaScript prompt at (551, 216) on iframe#iframeResult >> internal:control=enter-frame >> button
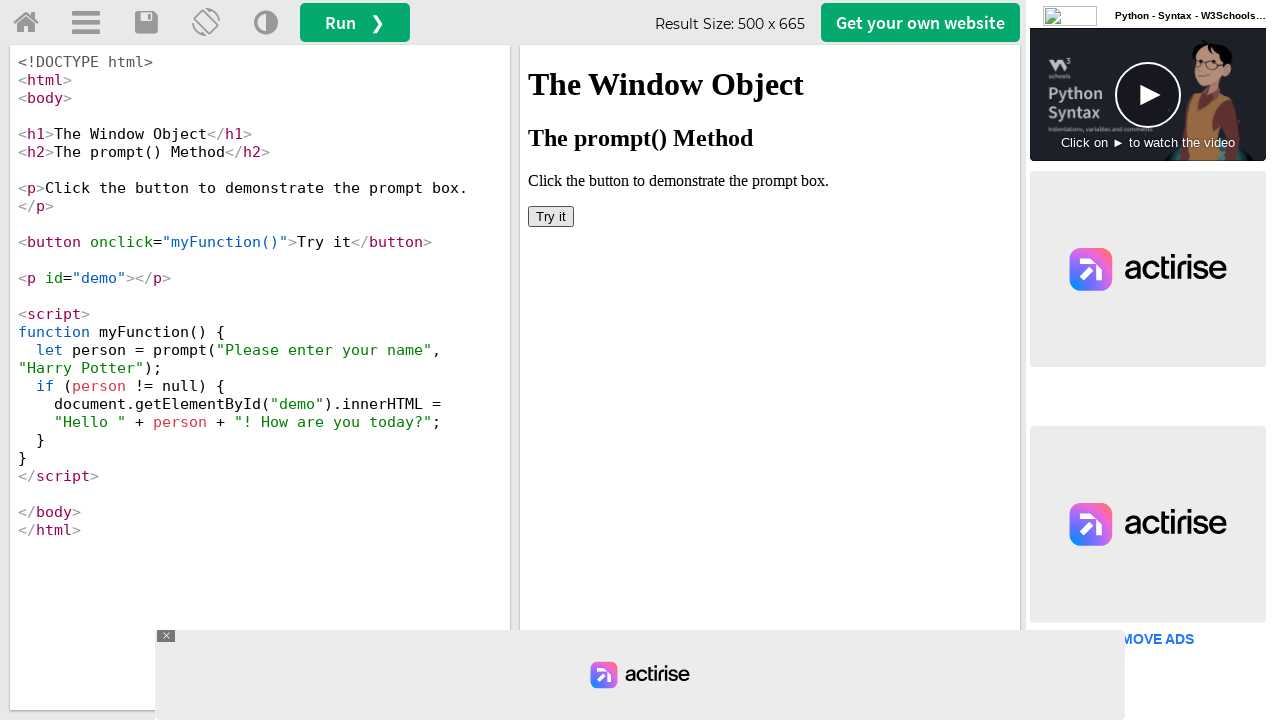

Set up dialog handler to accept prompt with 'Test User'
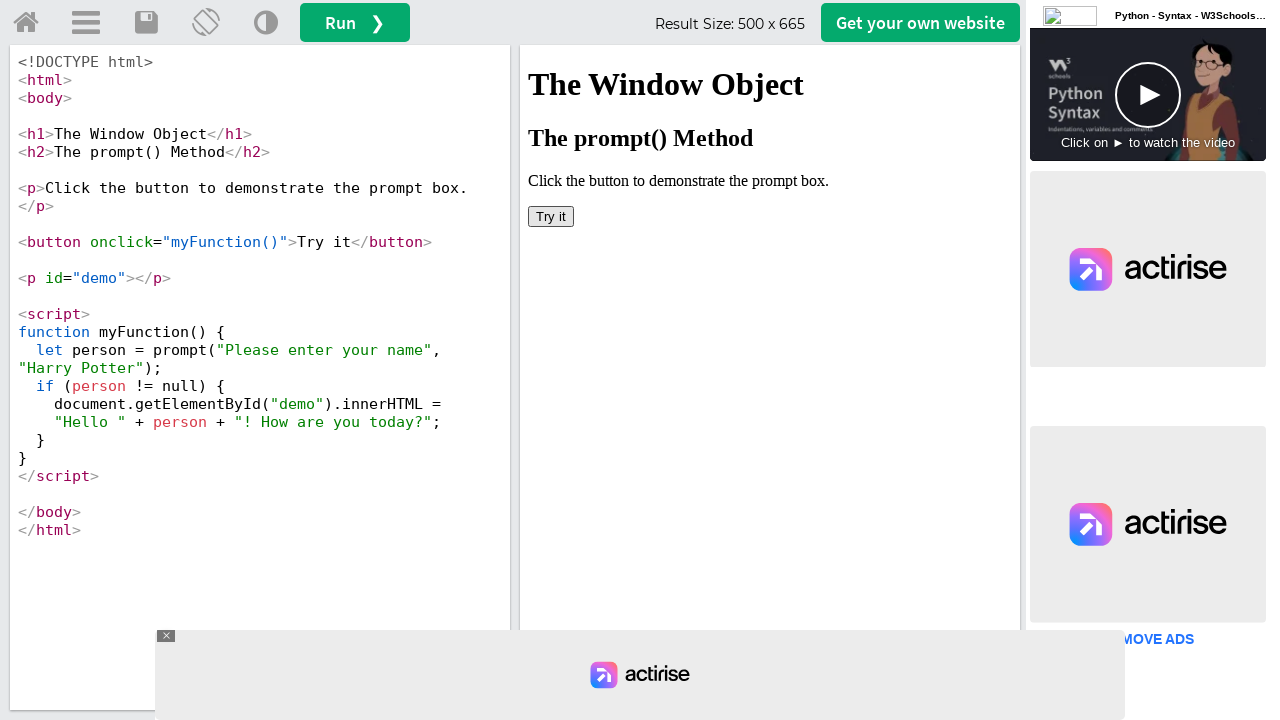

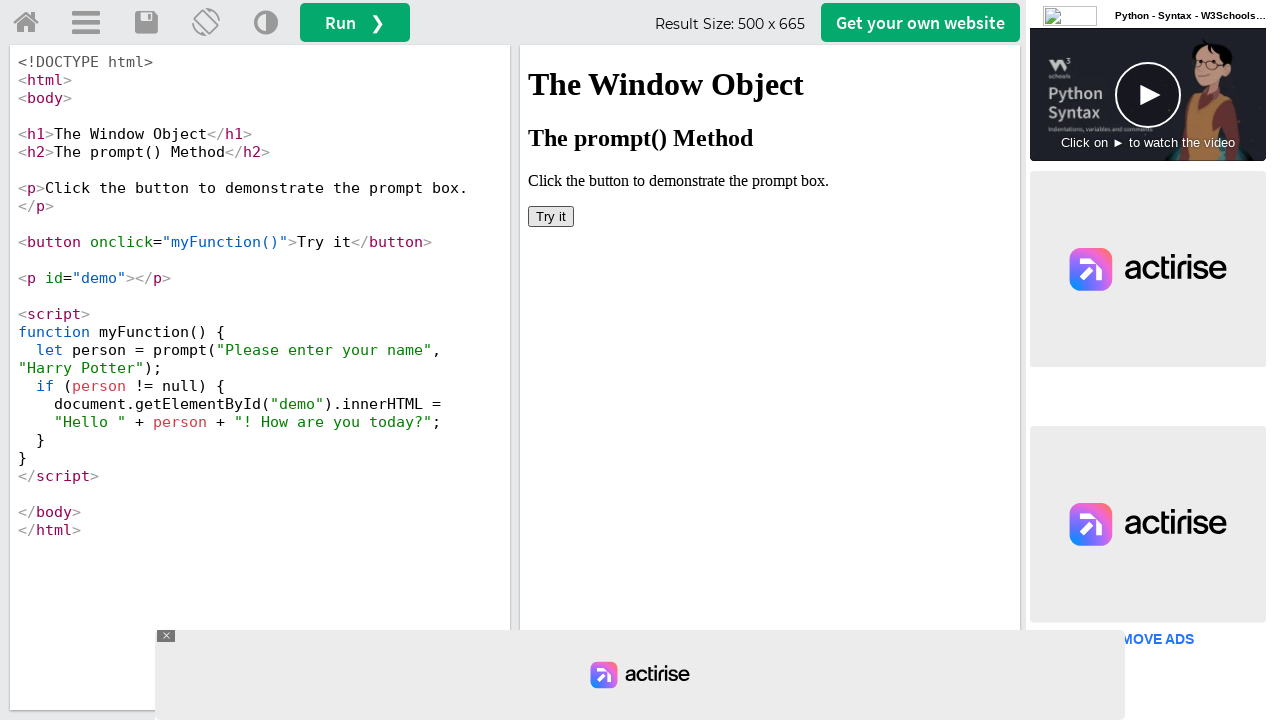